Tests file upload functionality by selecting a file for upload, submitting the form, and verifying the uploaded filename is displayed correctly.

Starting URL: https://the-internet.herokuapp.com/upload

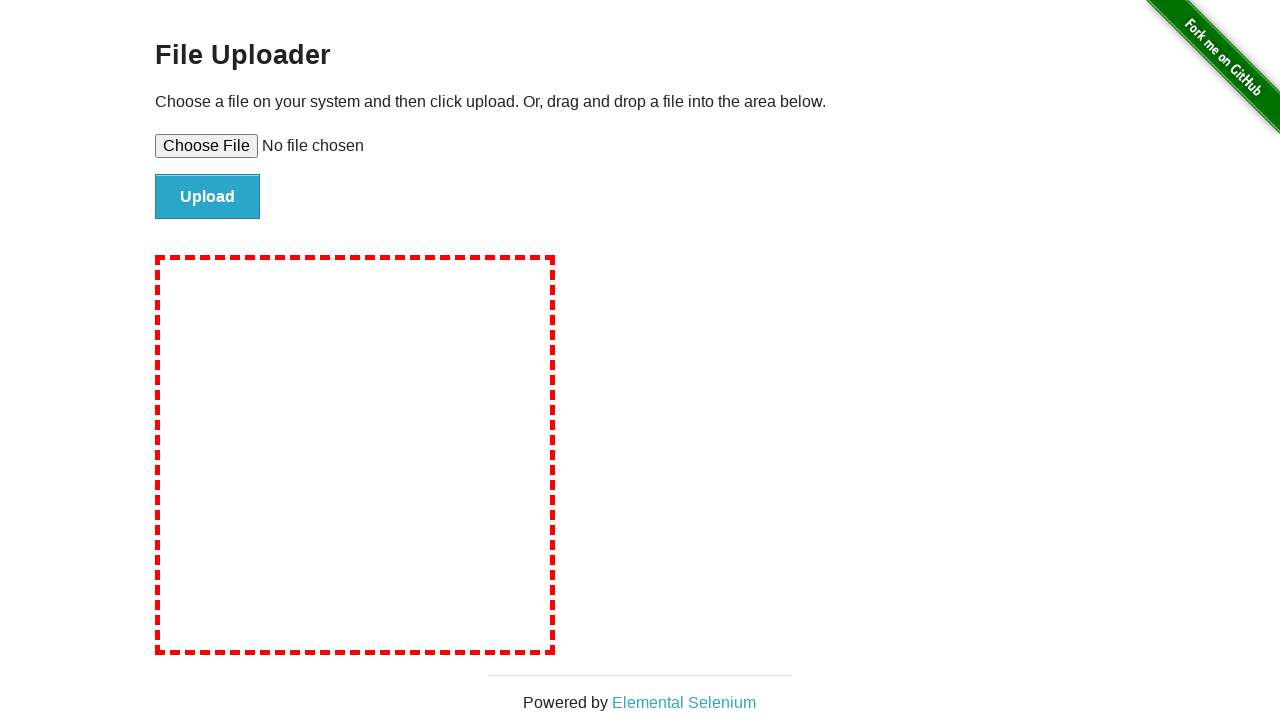

Created temporary test file for upload
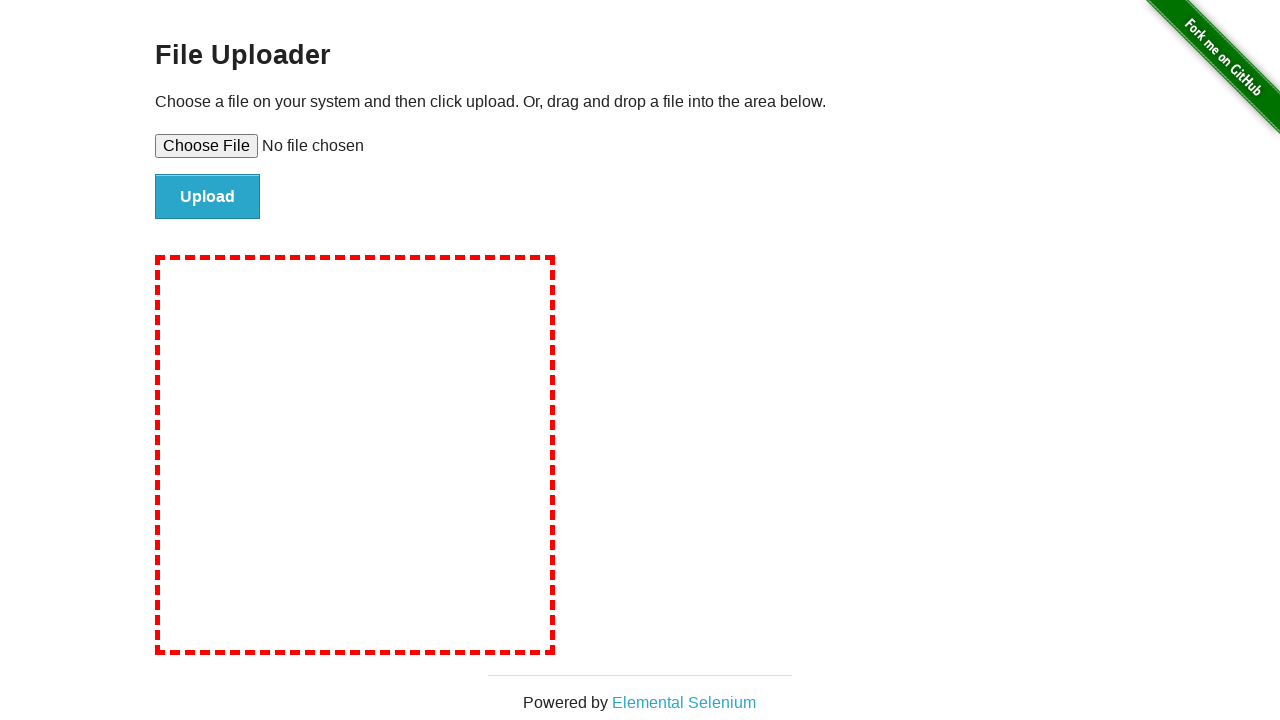

Selected test-upload-file.txt for upload
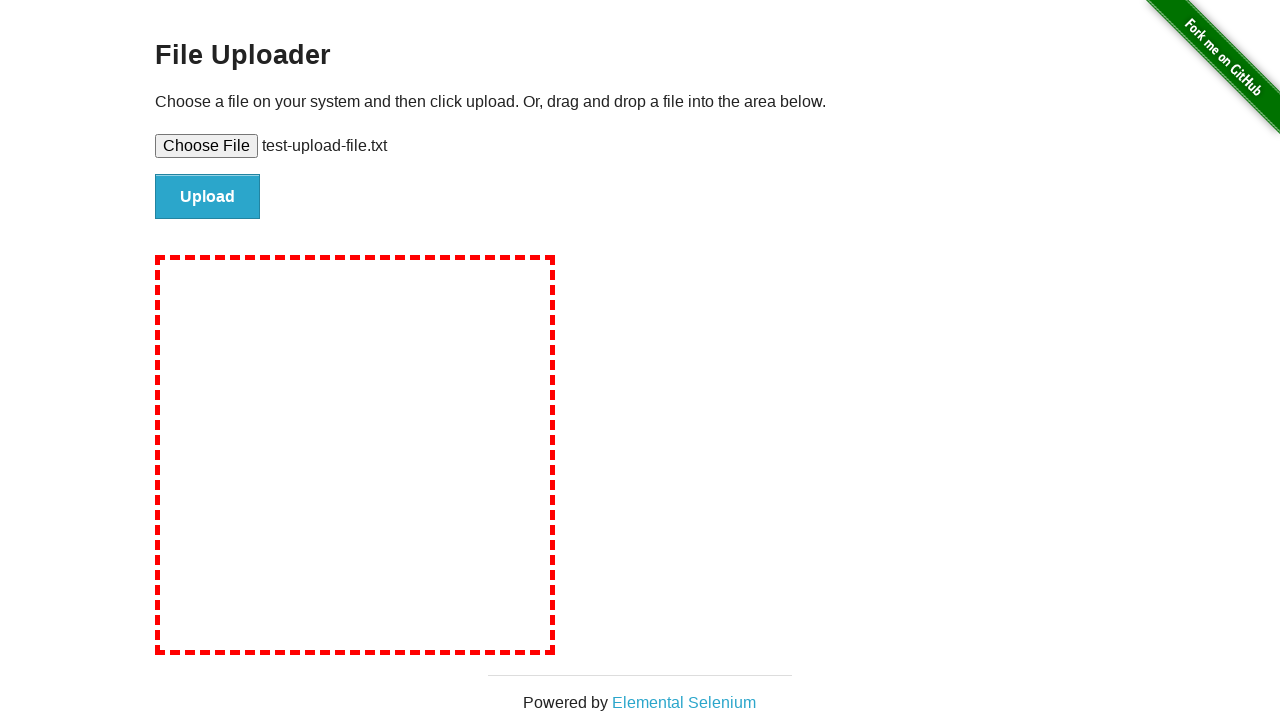

Clicked submit button to upload file at (208, 197) on #file-submit
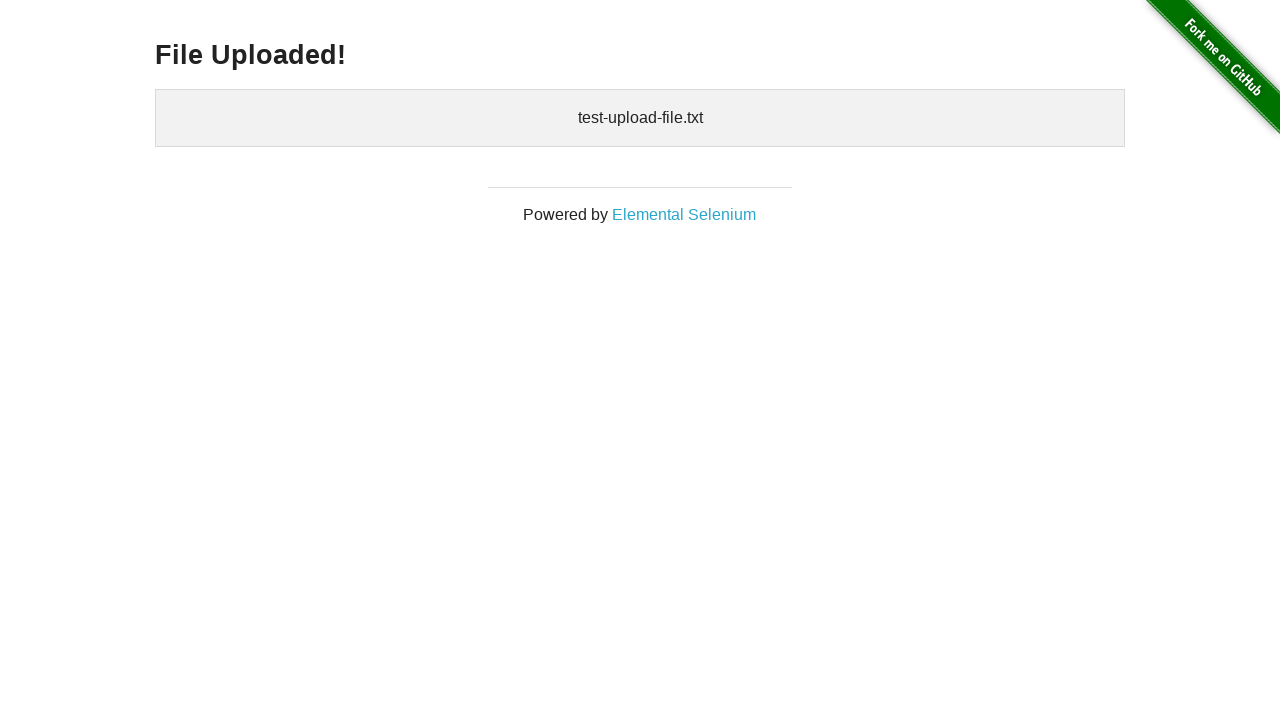

Uploaded files section appeared, confirming successful upload
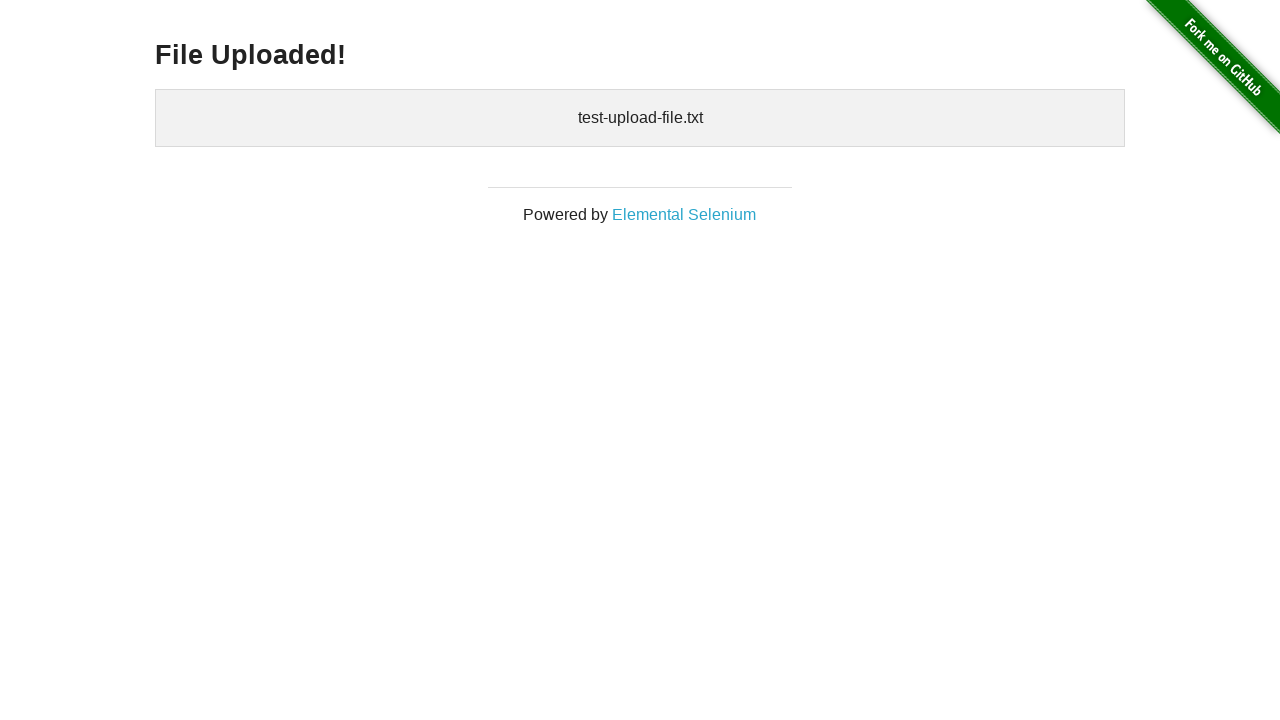

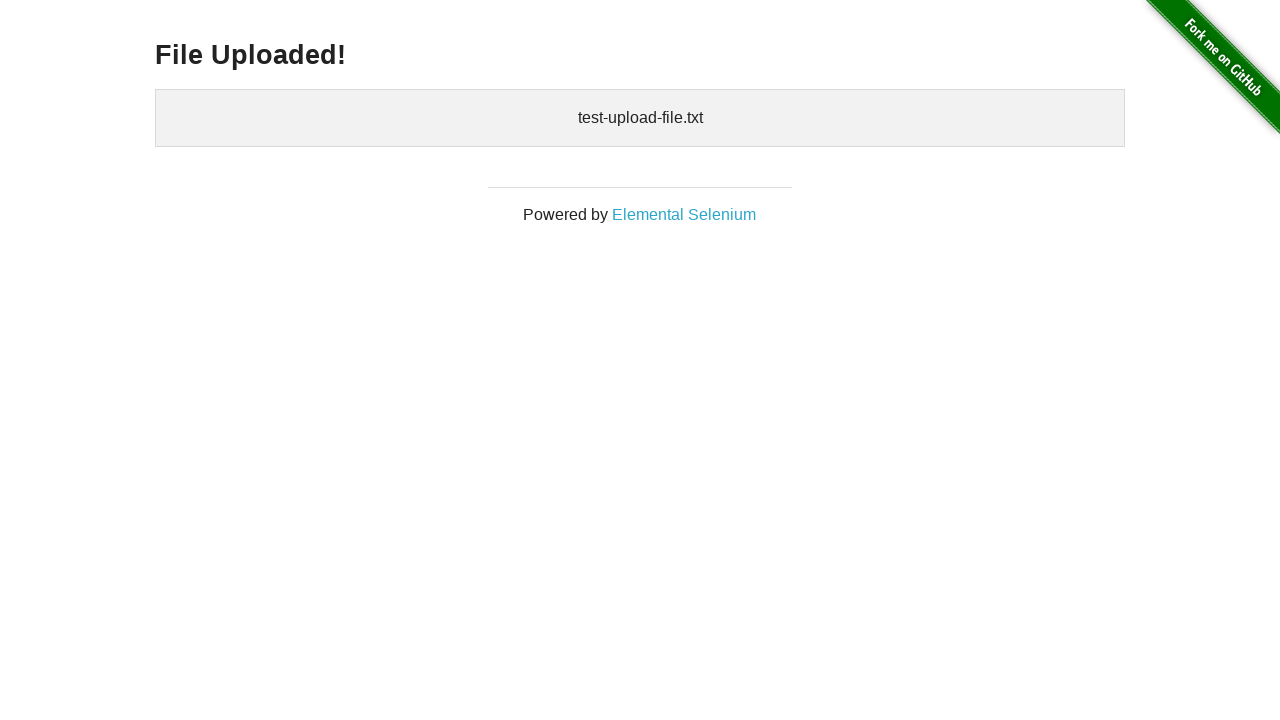